Tests hover functionality by hovering over an avatar image and verifying that the caption/additional user information becomes visible

Starting URL: http://the-internet.herokuapp.com/hovers

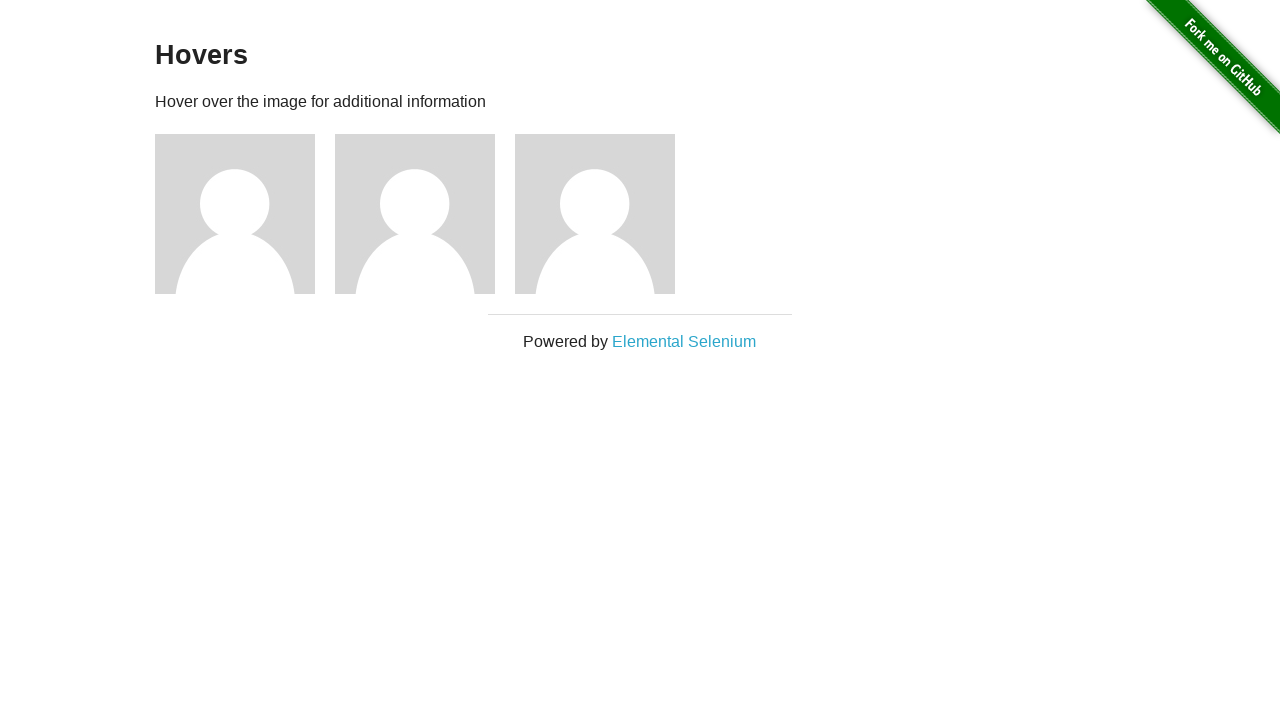

Located the first avatar figure element
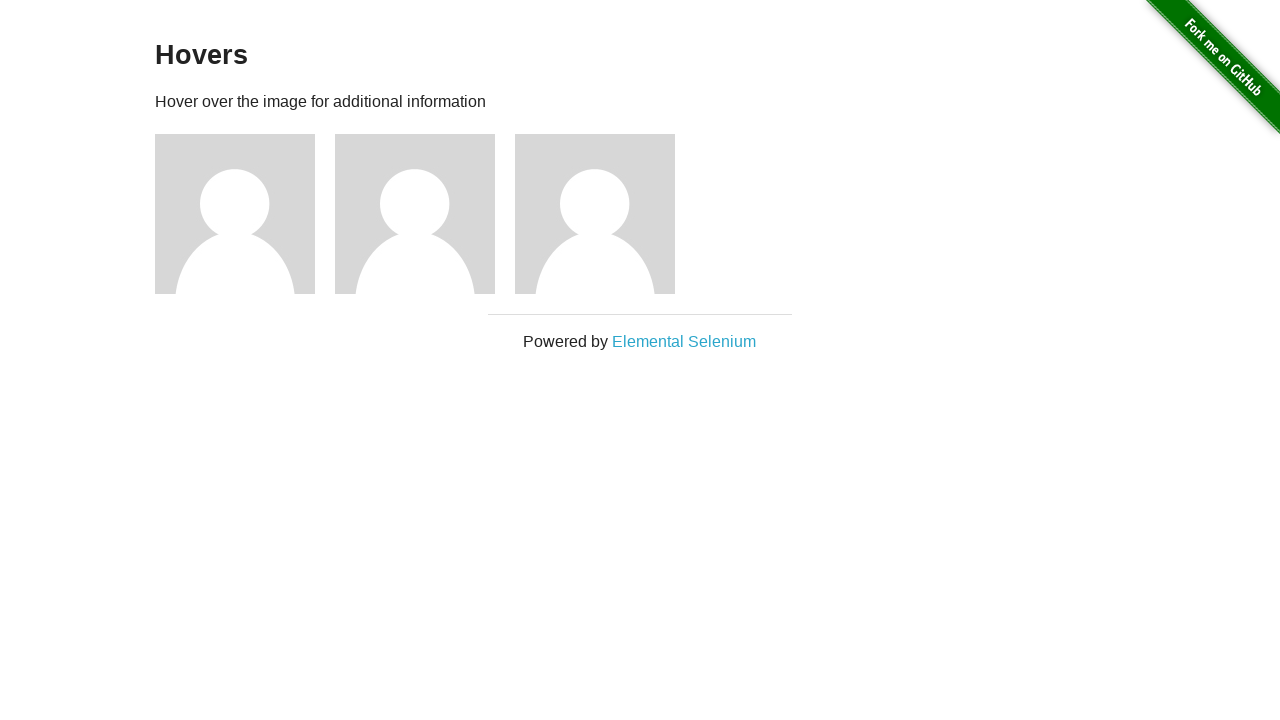

Hovered over the avatar image at (245, 214) on .figure >> nth=0
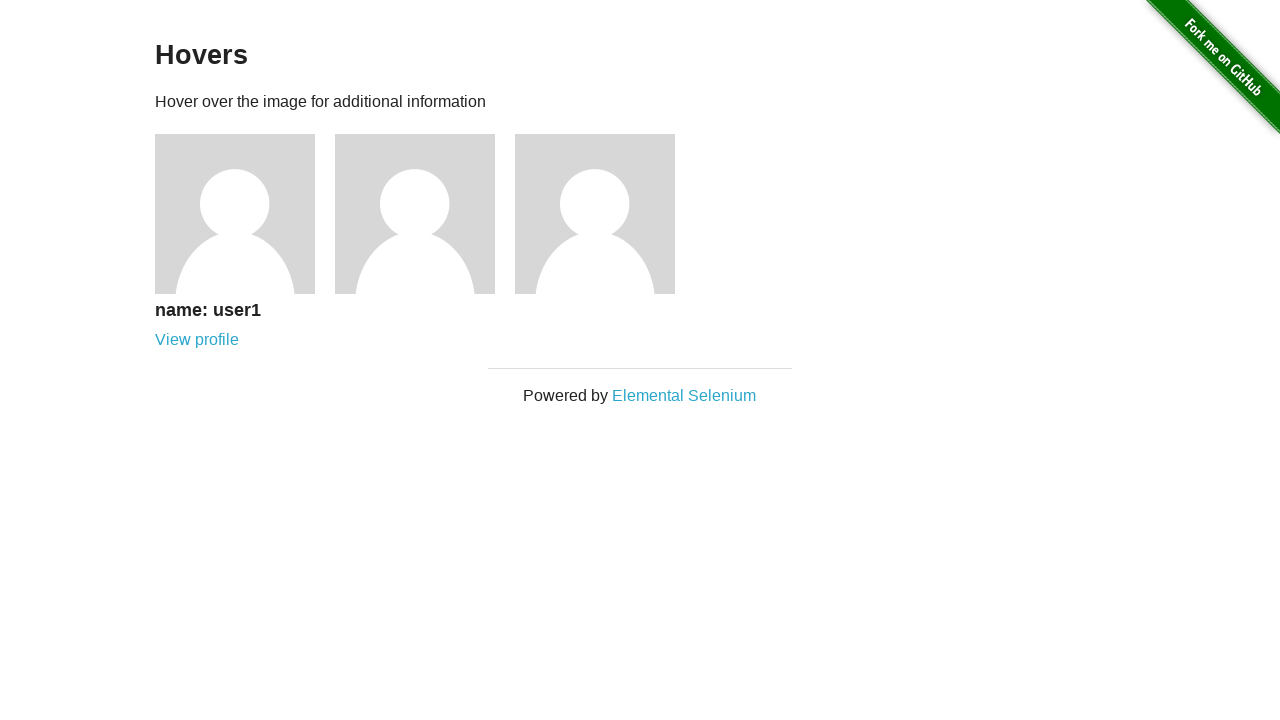

Located the caption element
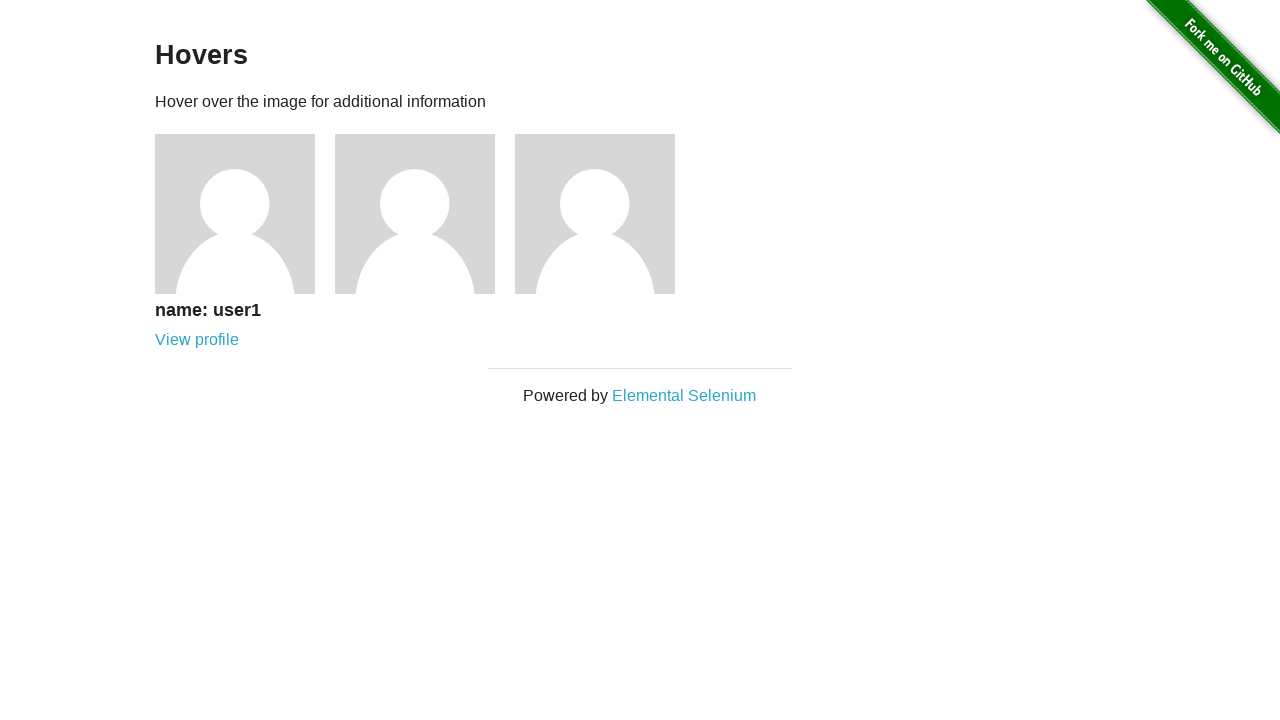

Verified that caption is visible after hover
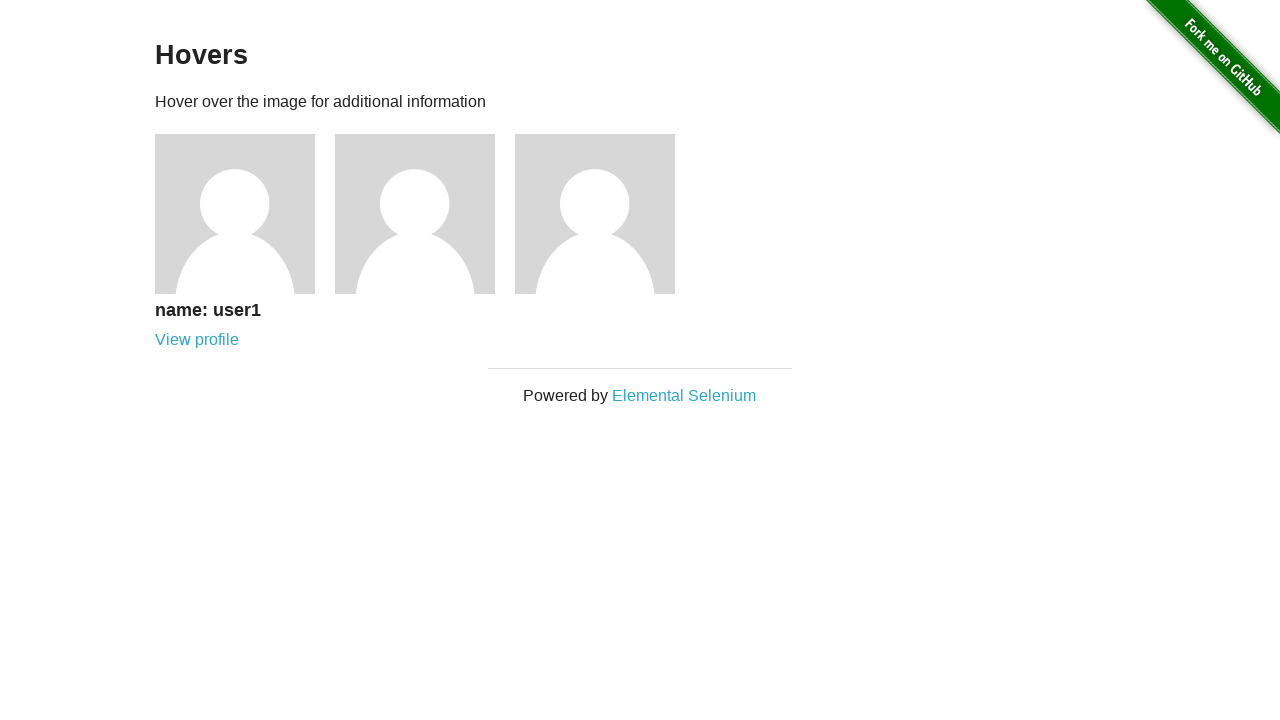

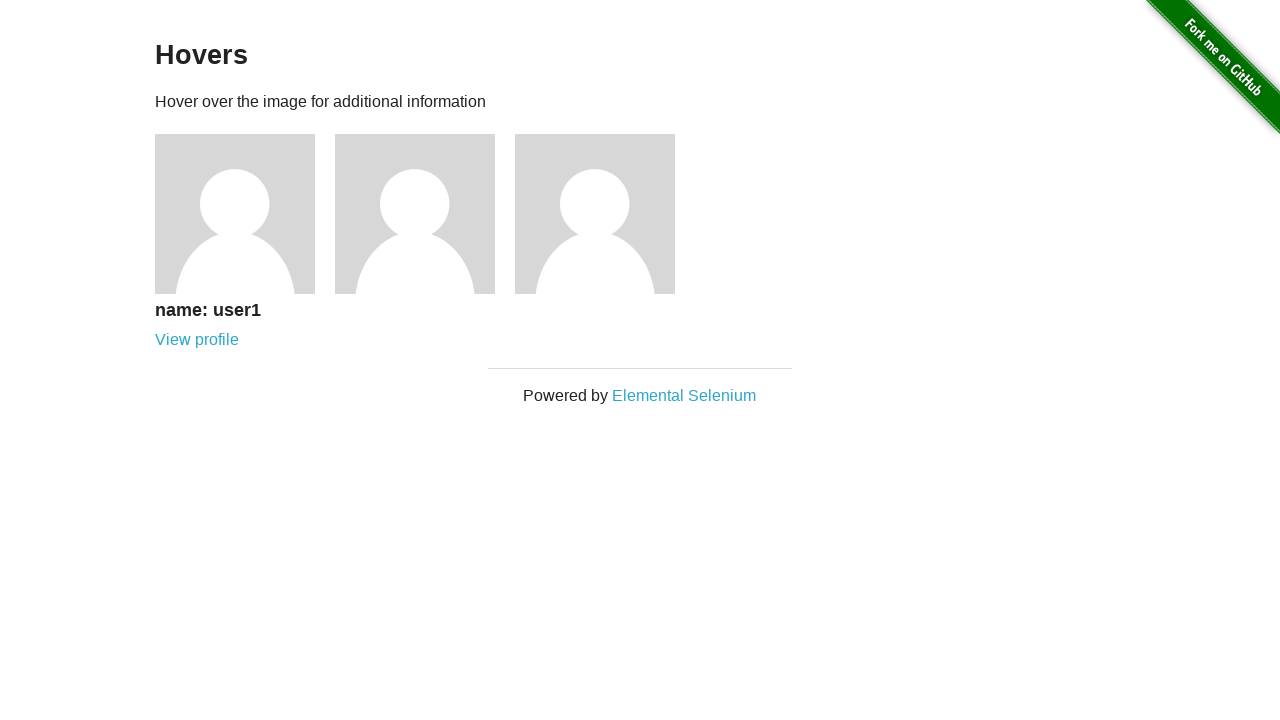